Tests dynamic content removal by clicking a button and verifying the confirmation message appears

Starting URL: https://the-internet.herokuapp.com/dynamic_controls

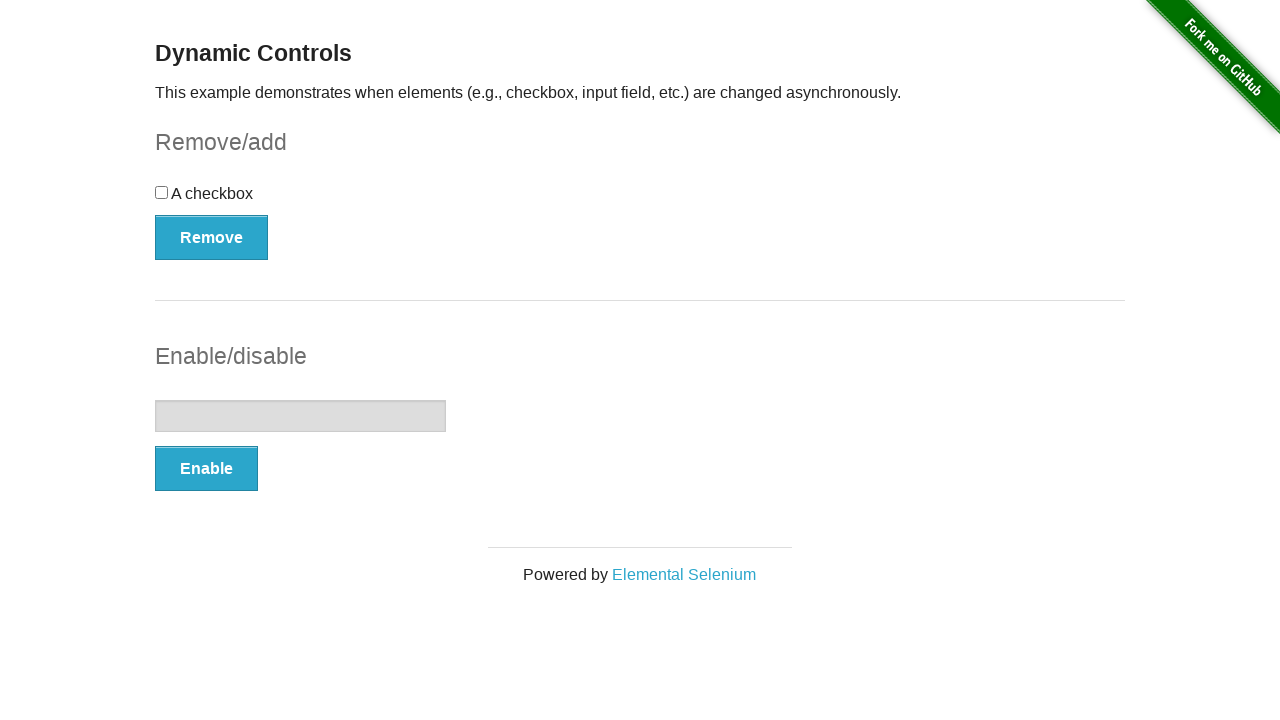

Navigated to dynamic controls page
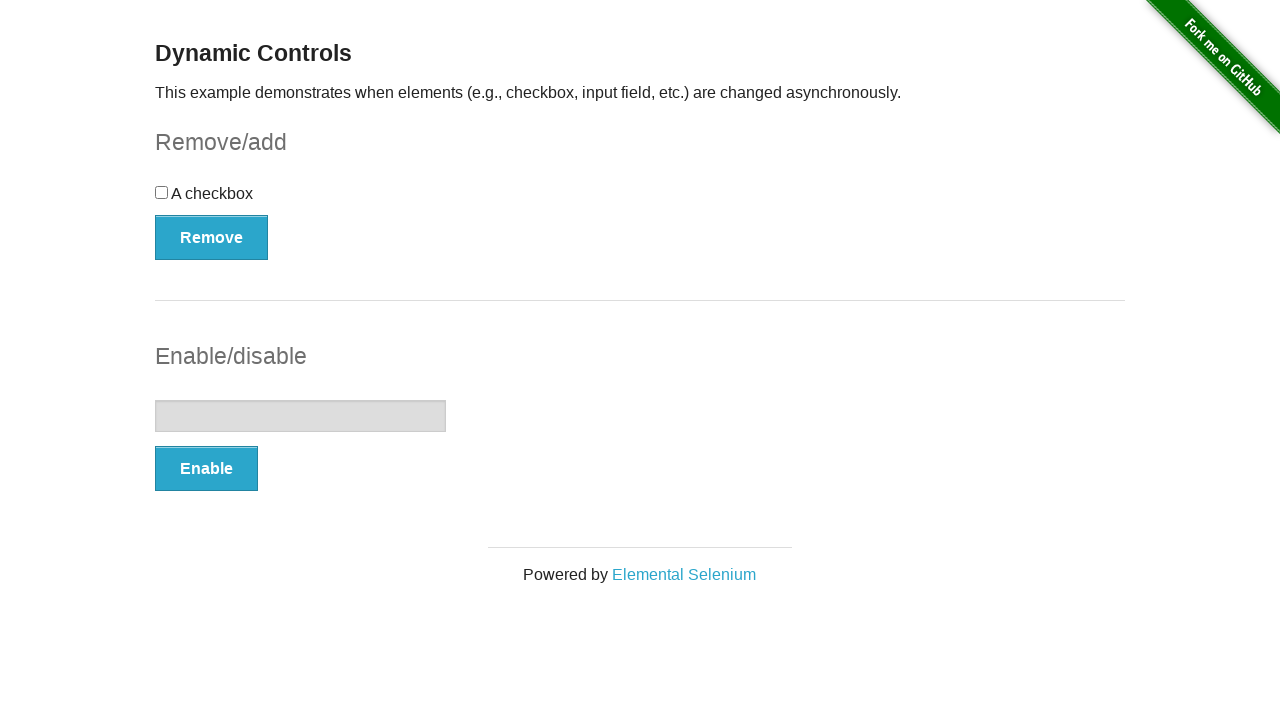

Clicked the remove button in checkbox example section at (212, 237) on #checkbox-example>button
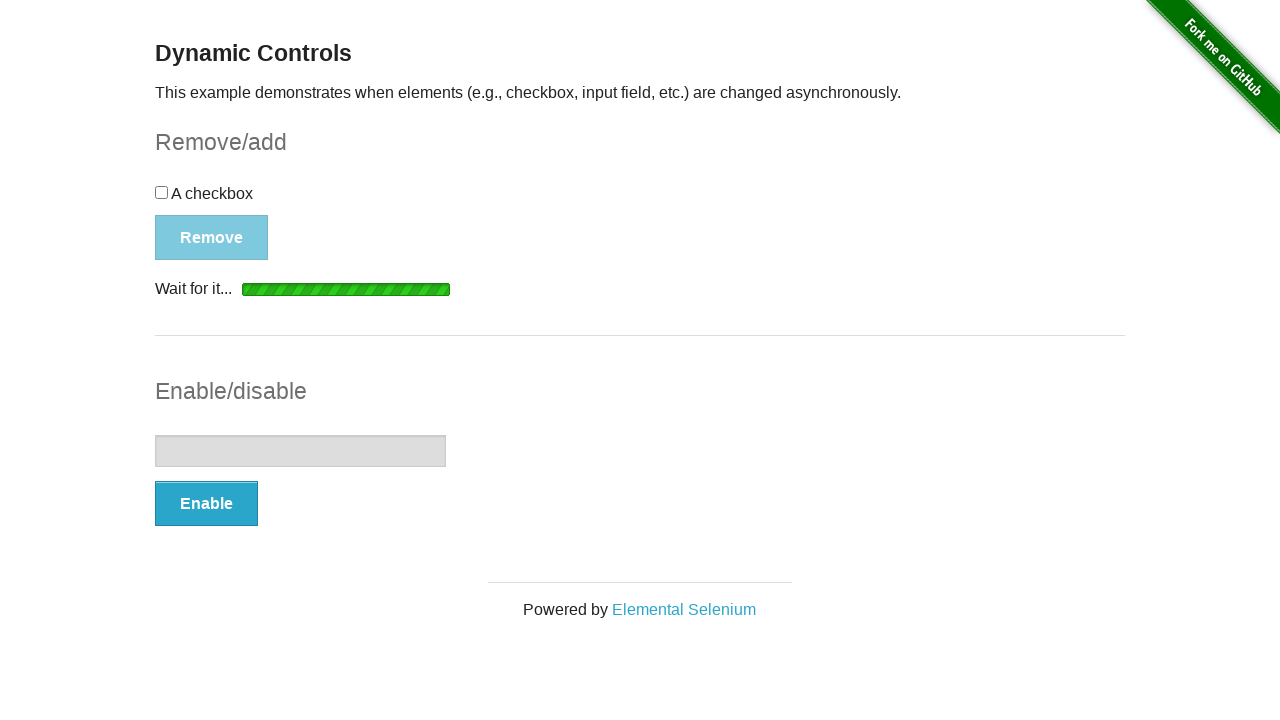

Confirmation message appeared
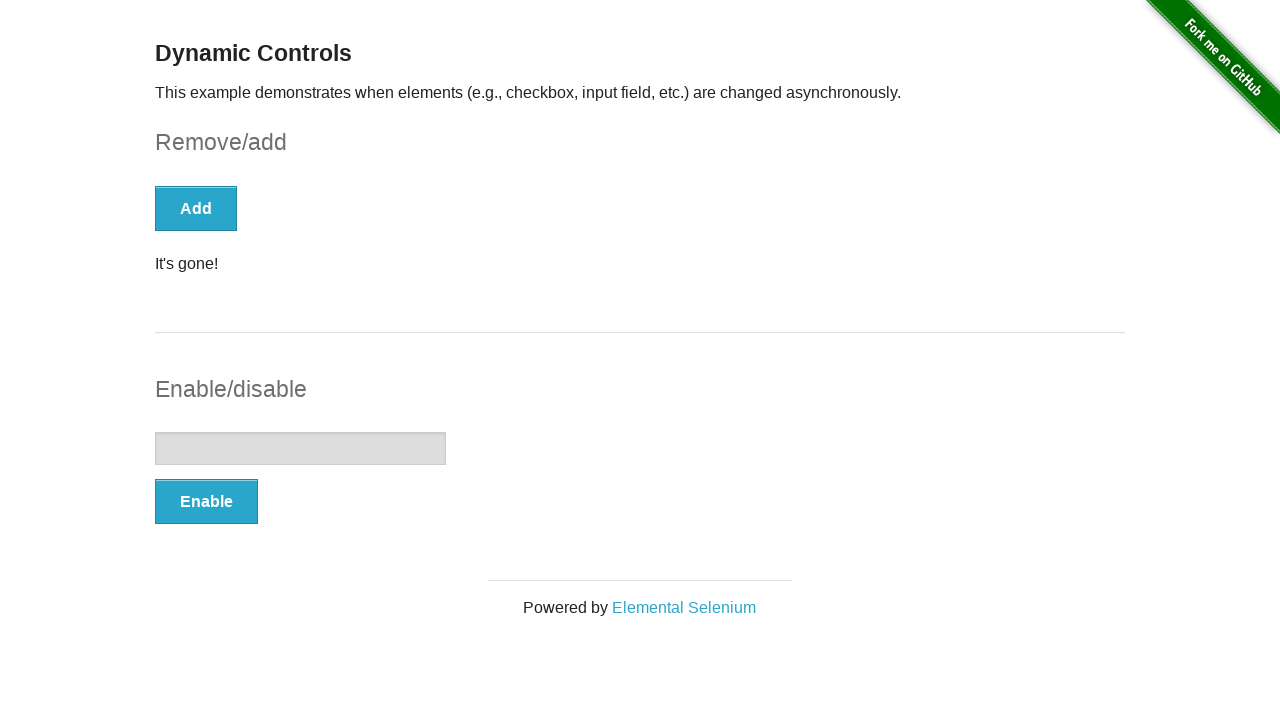

Verified confirmation message text is 'It's gone!'
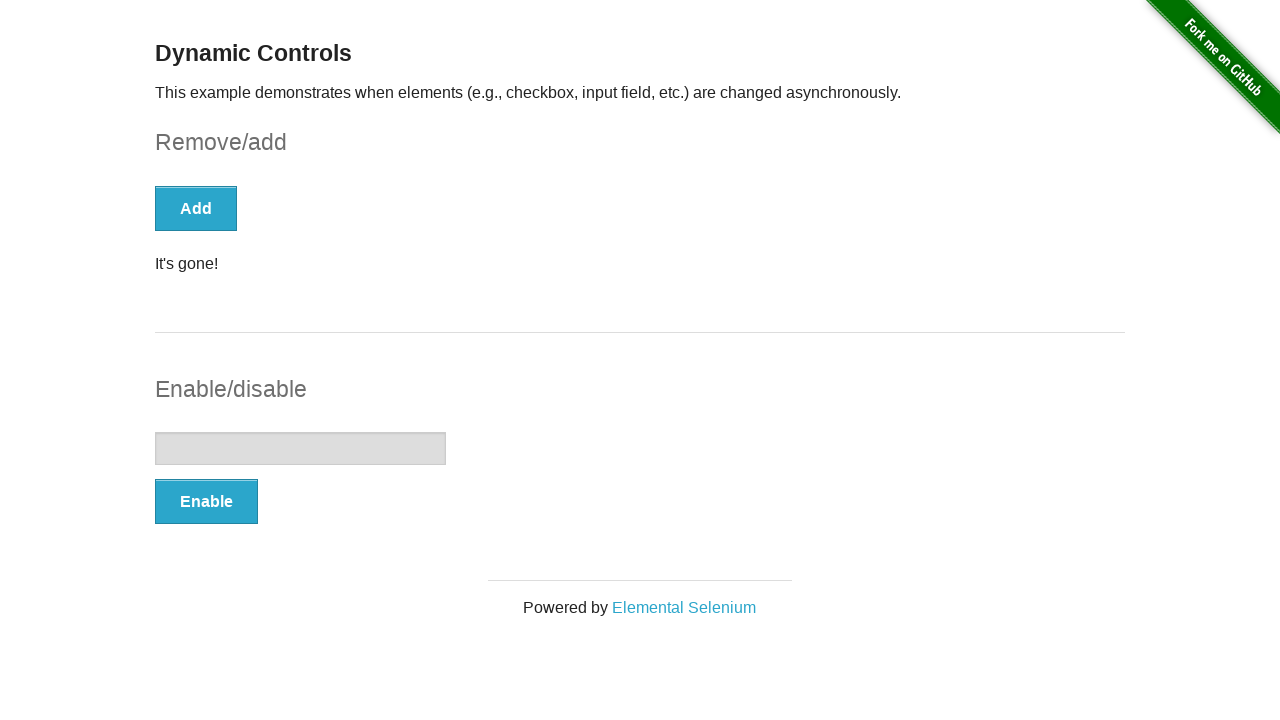

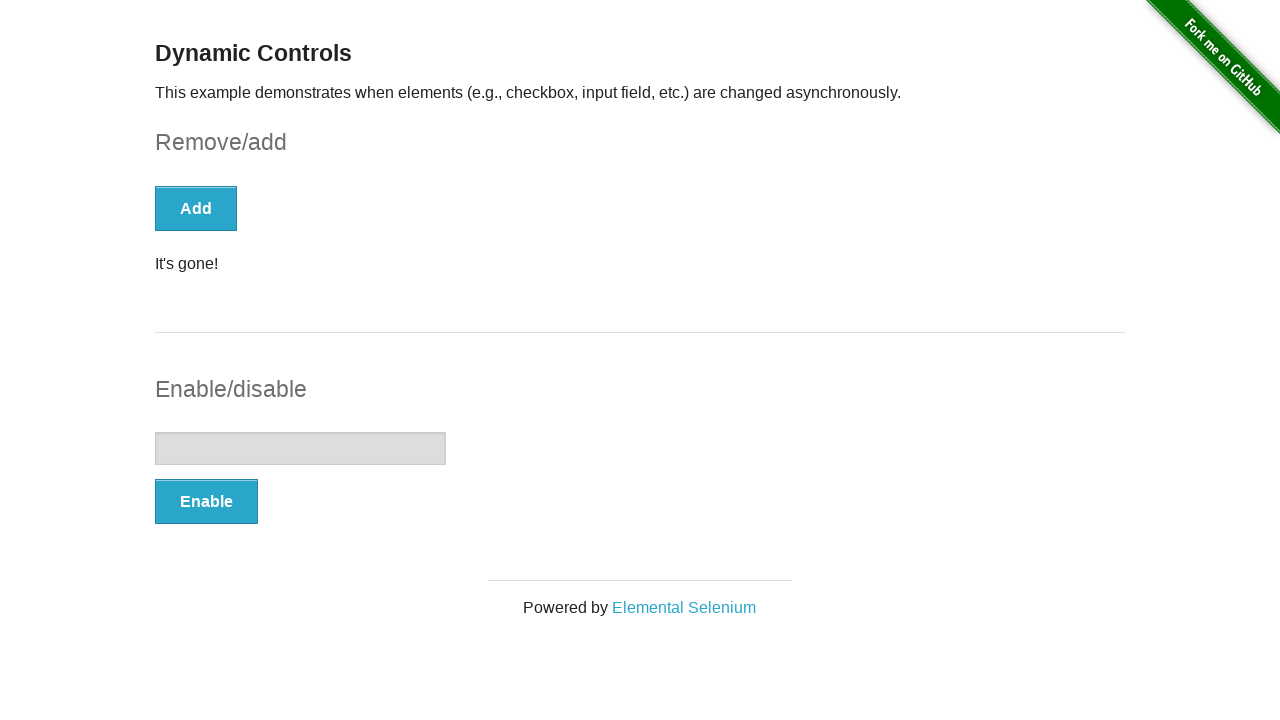